Tests submitting an empty feedback form, clicking Yes to confirm, and verifying the generic thank you message is displayed without a name.

Starting URL: https://kristinek.github.io/site/tasks/provide_feedback

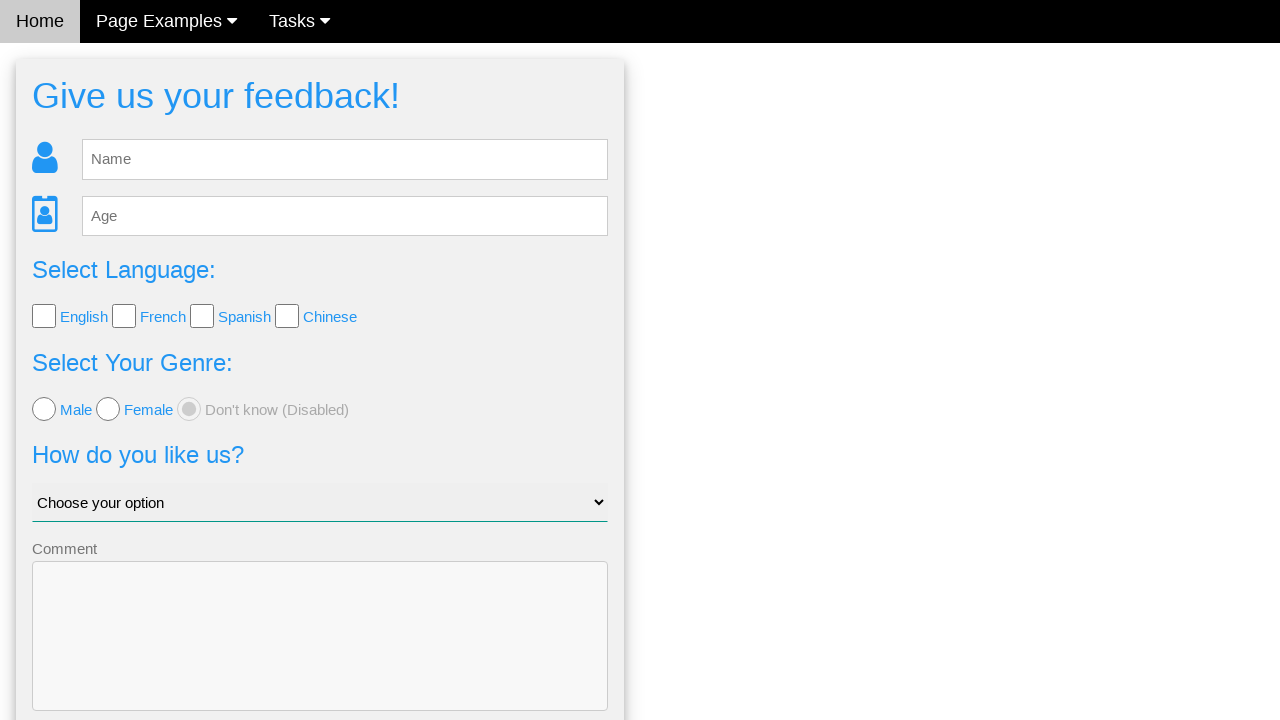

Clicked Send button without entering any feedback at (320, 656) on button.w3-btn-block.w3-blue.w3-section
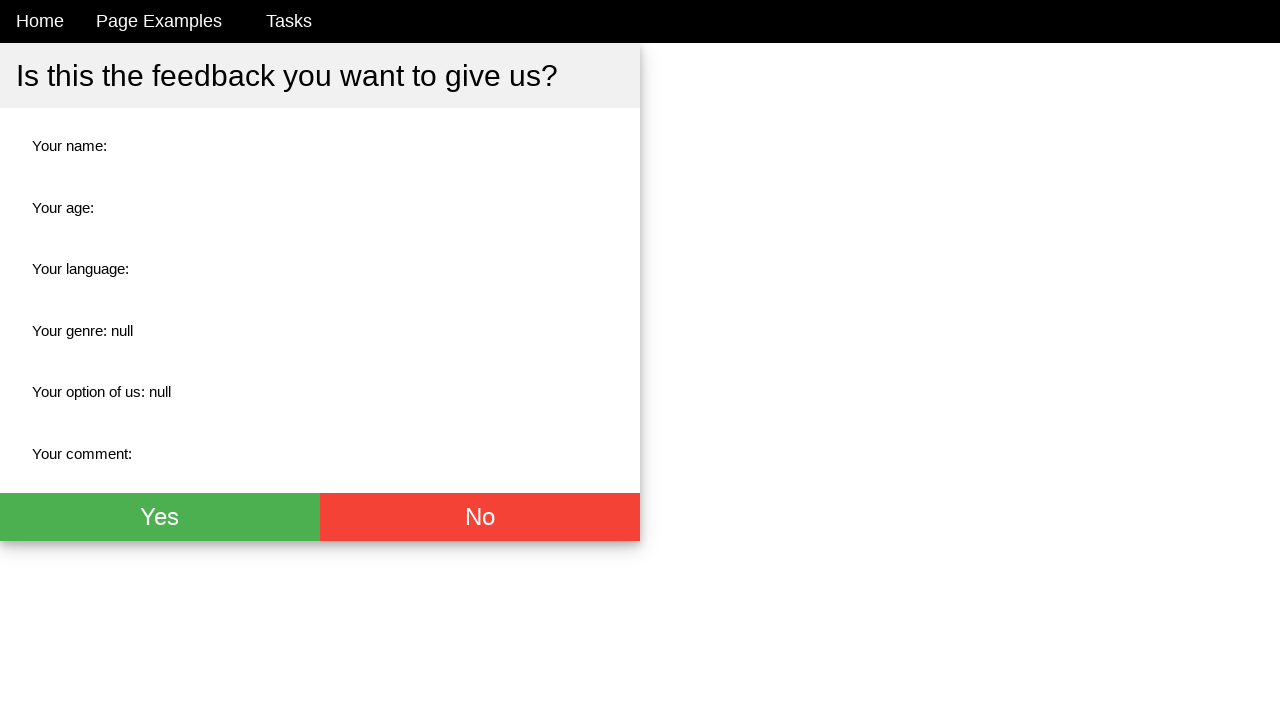

Clicked Yes button to confirm submission at (160, 517) on button.w3-btn.w3-green.w3-xlarge
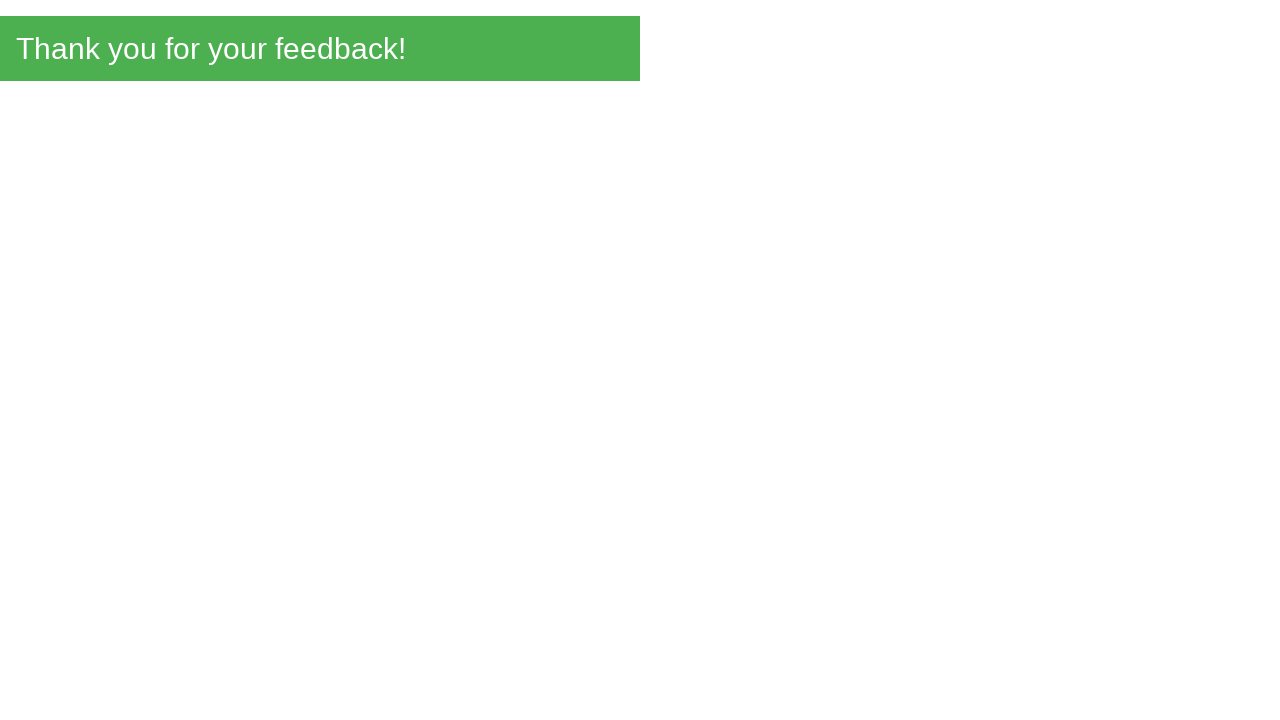

Thank you message element loaded
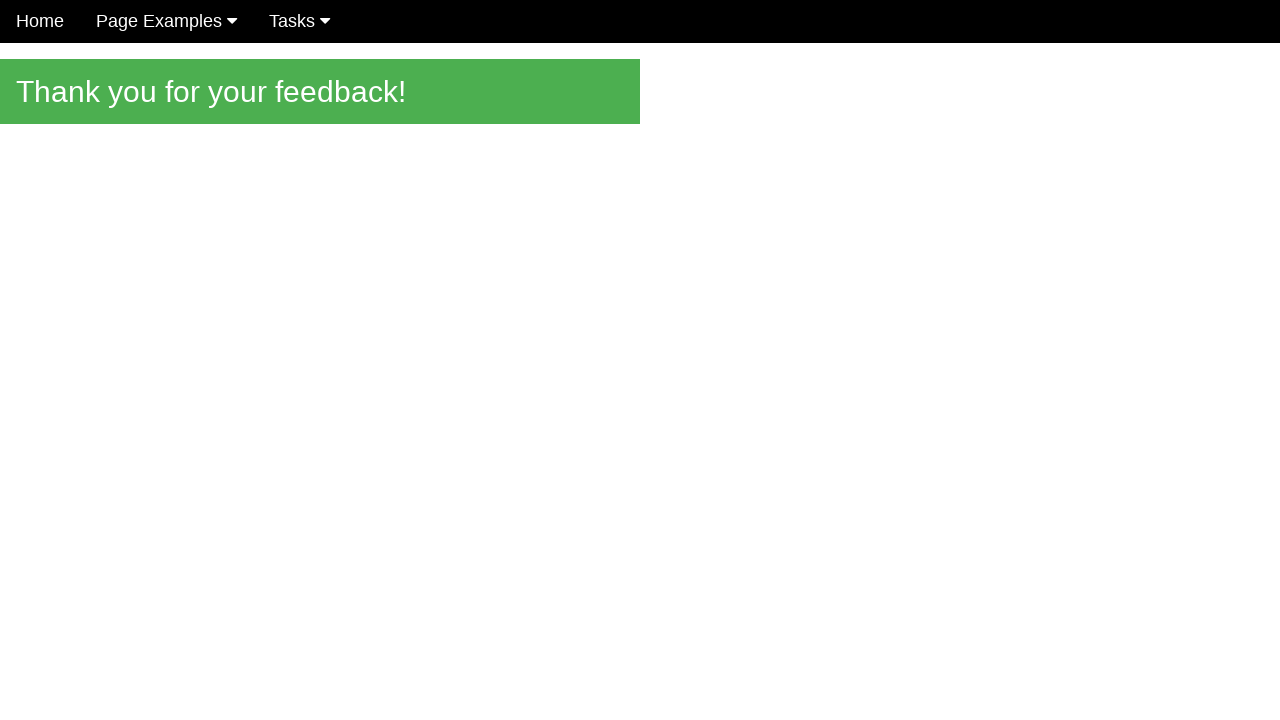

Retrieved thank you message text
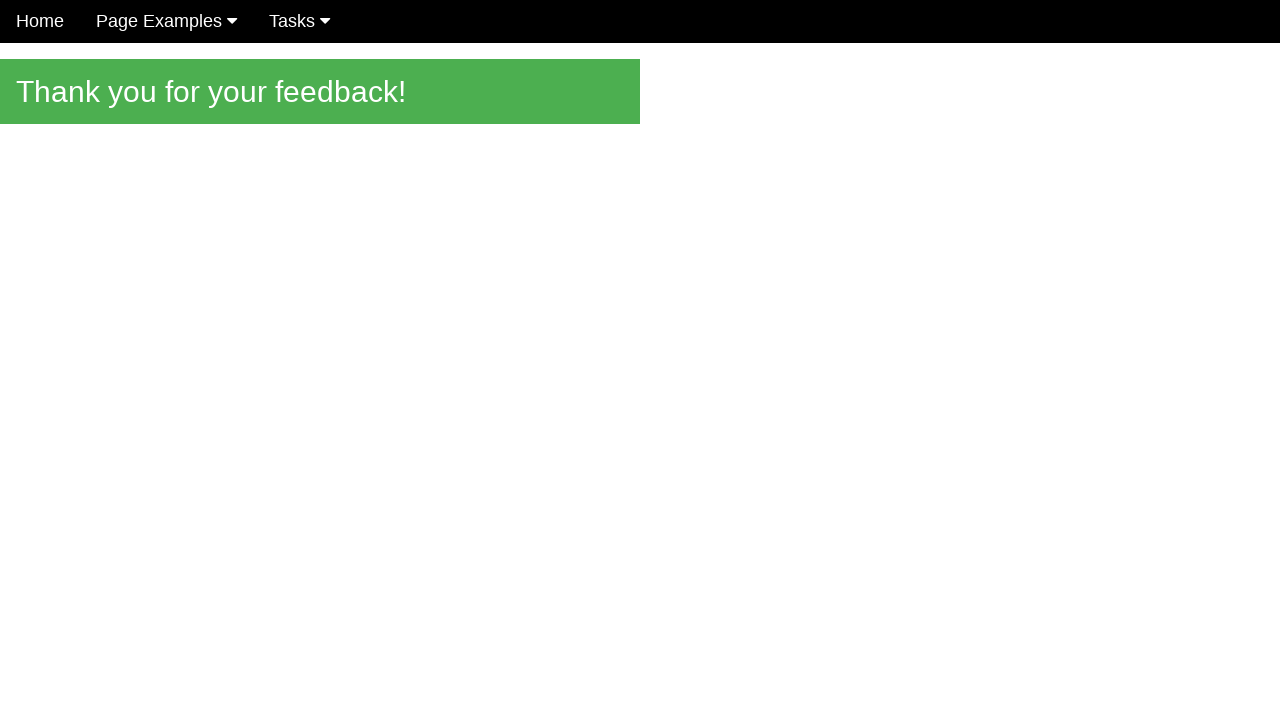

Verified generic thank you message is displayed without a name
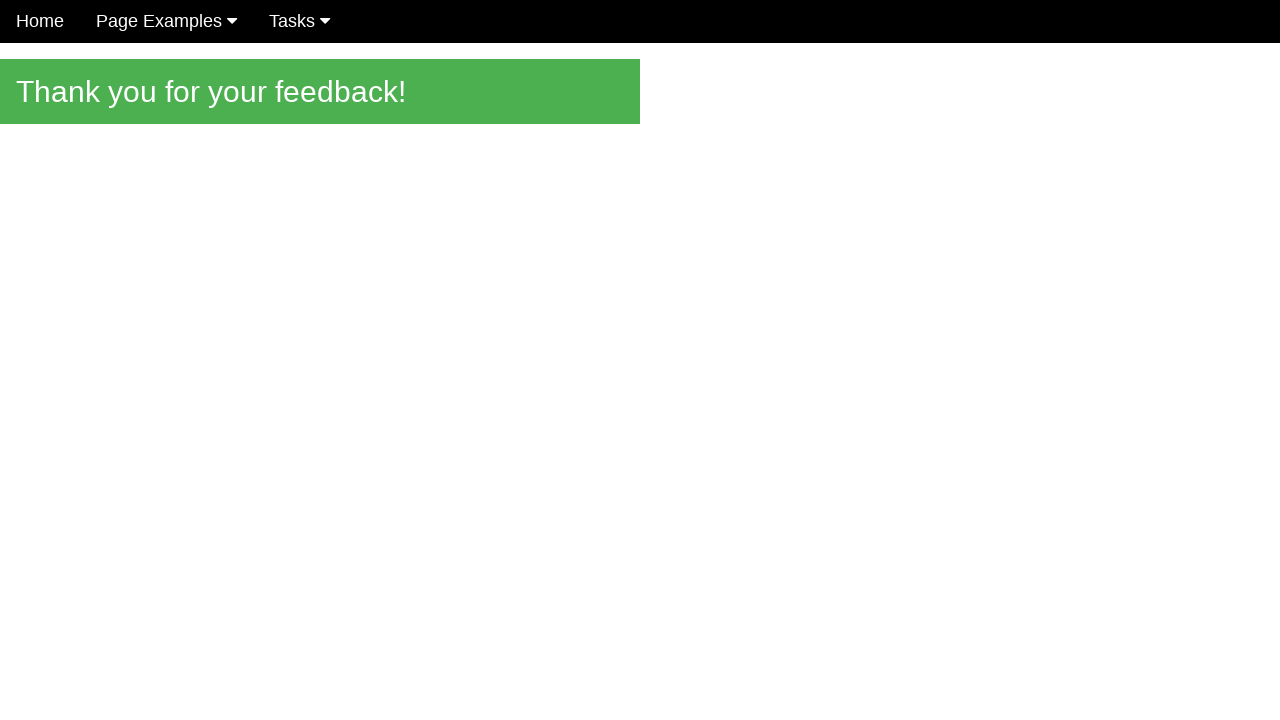

Verified green panel is displayed
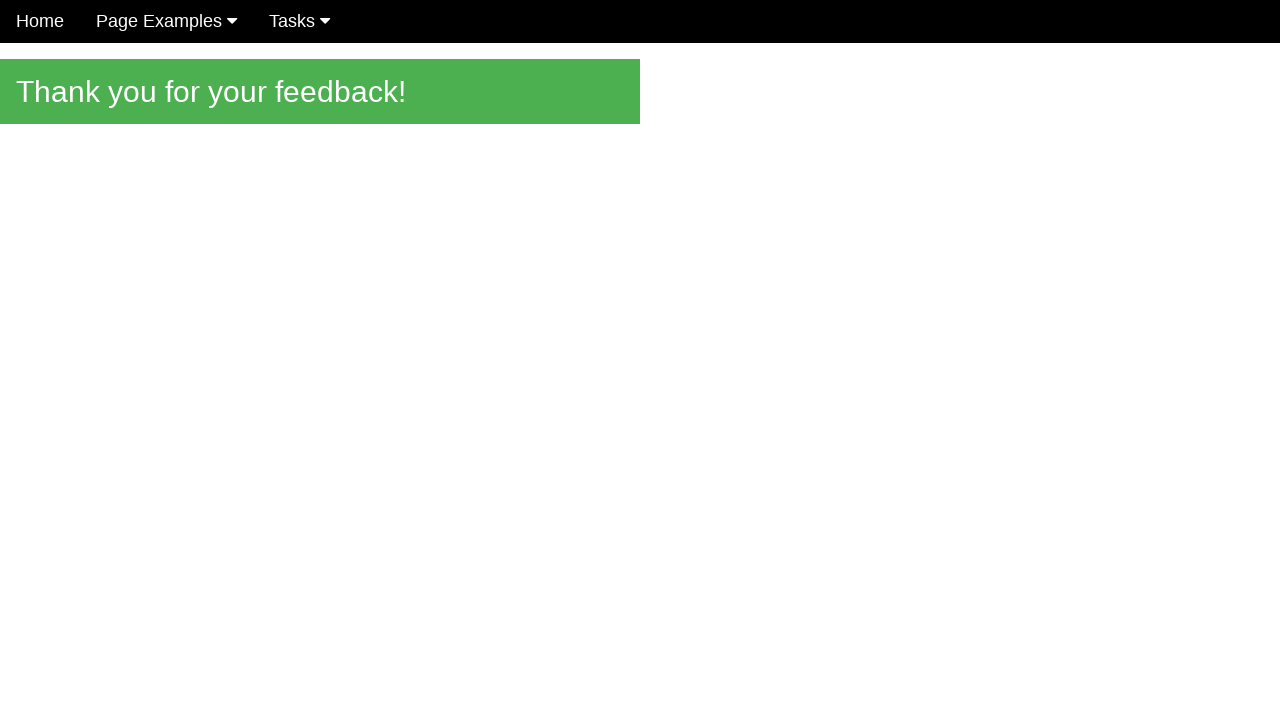

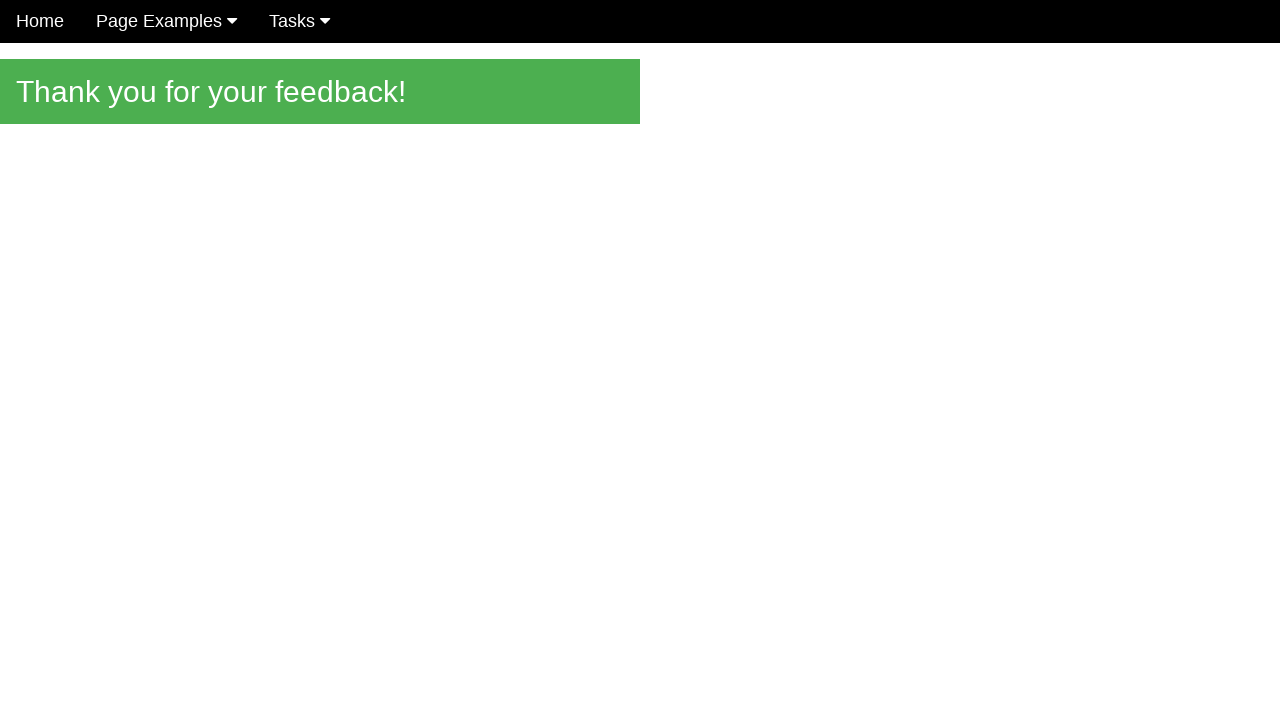